Tests the XPath Tester tool on FreeFormatter by navigating to it, entering XML and XPath expression, and evaluating the result

Starting URL: https://freeformatter.com/

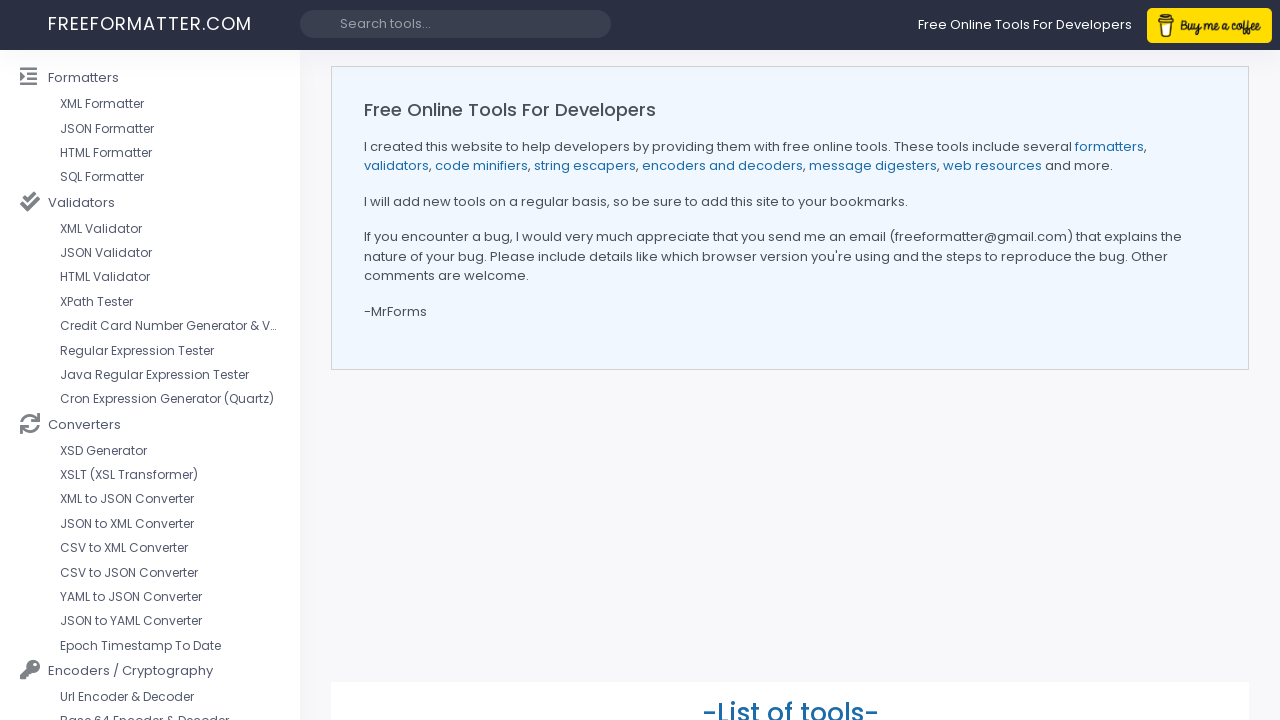

Clicked on XPath Tester link at (150, 302) on a[title='XPath Tester']
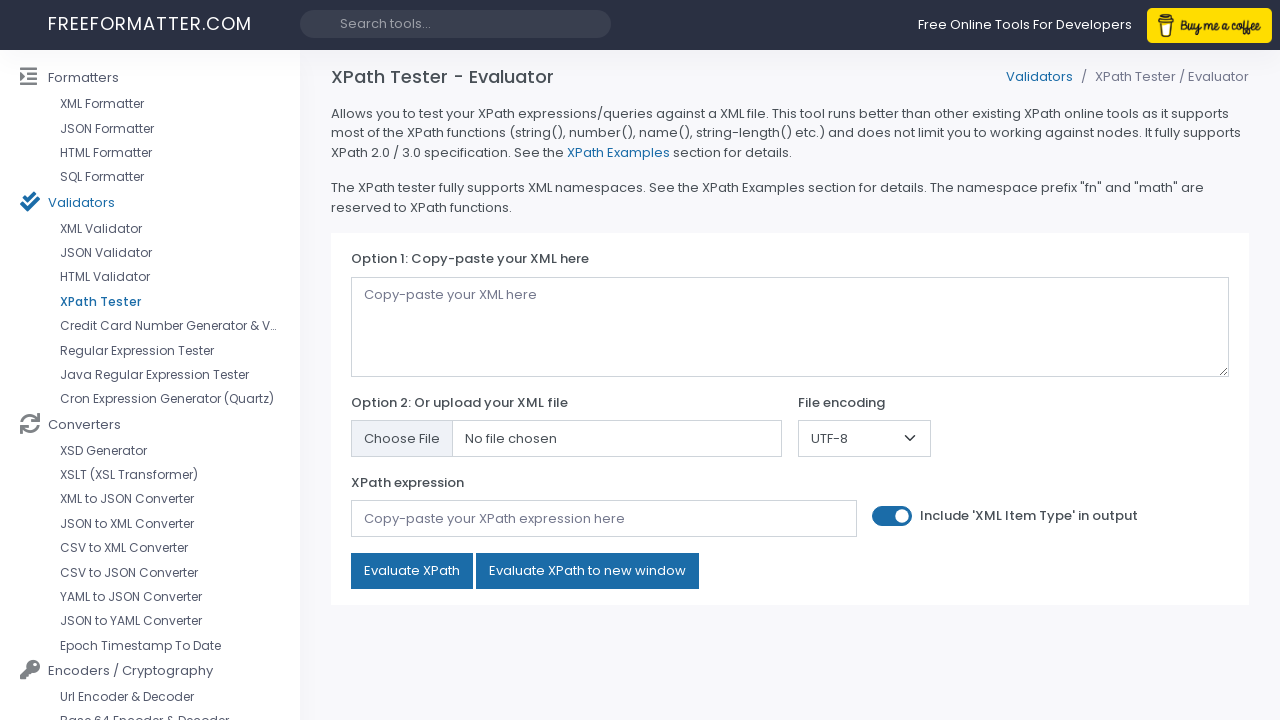

XPath Tester page loaded with XML textarea visible
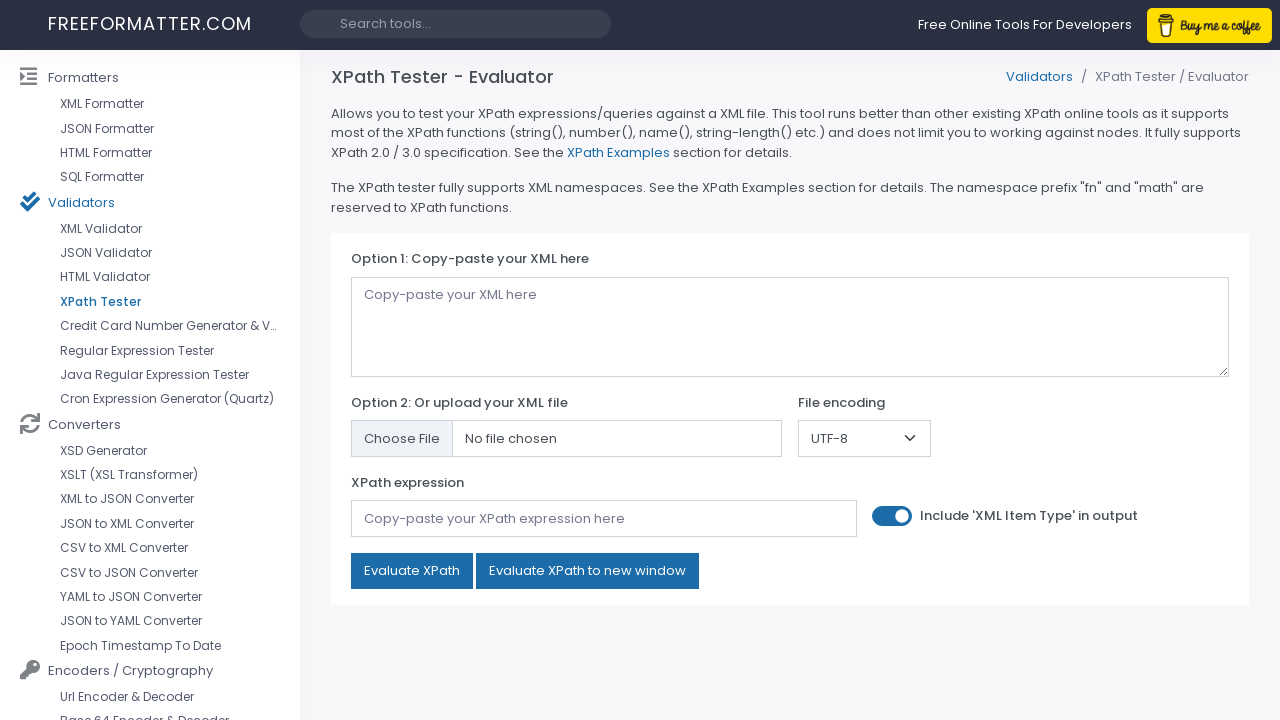

Filled XML textarea with sample XML: <title lang='en'>Harry Potter</title> on textarea[placeholder='Copy-paste your XML here']
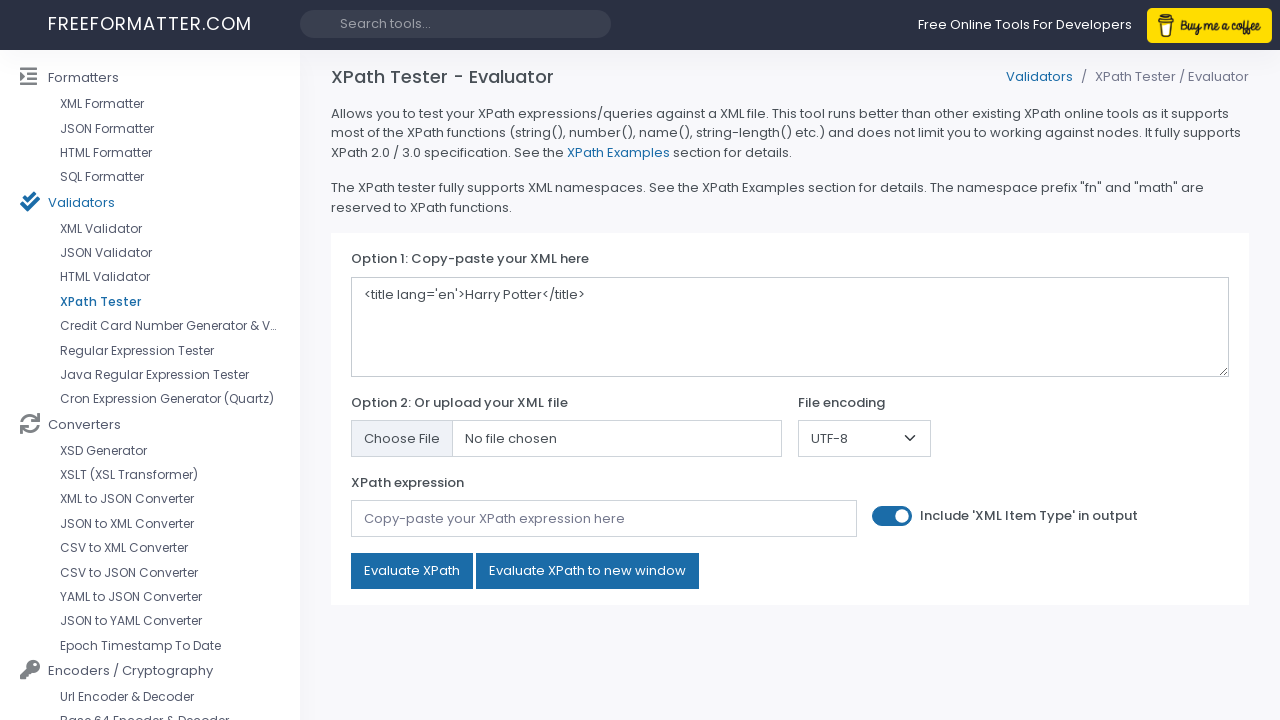

Filled XPath expression input with '//text()' on input[placeholder='Copy-paste your XPath expression here']
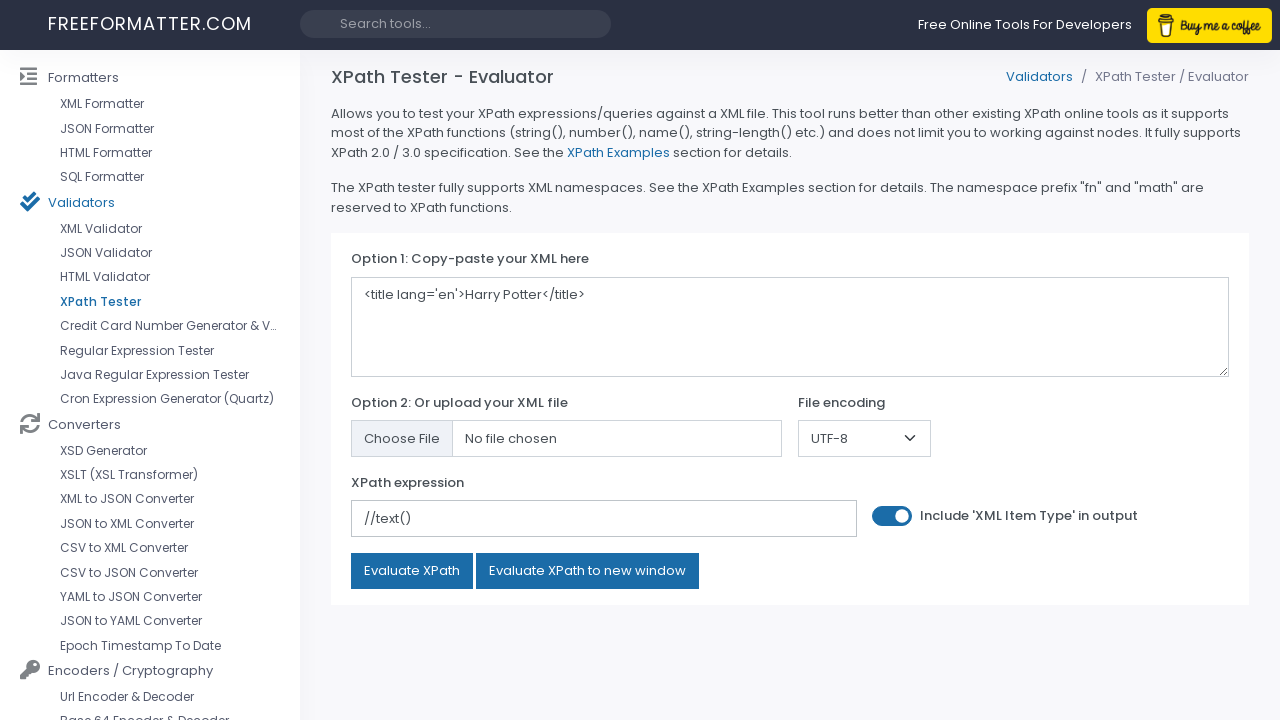

Clicked Evaluate XPath button to execute the expression at (412, 571) on #formatBtn
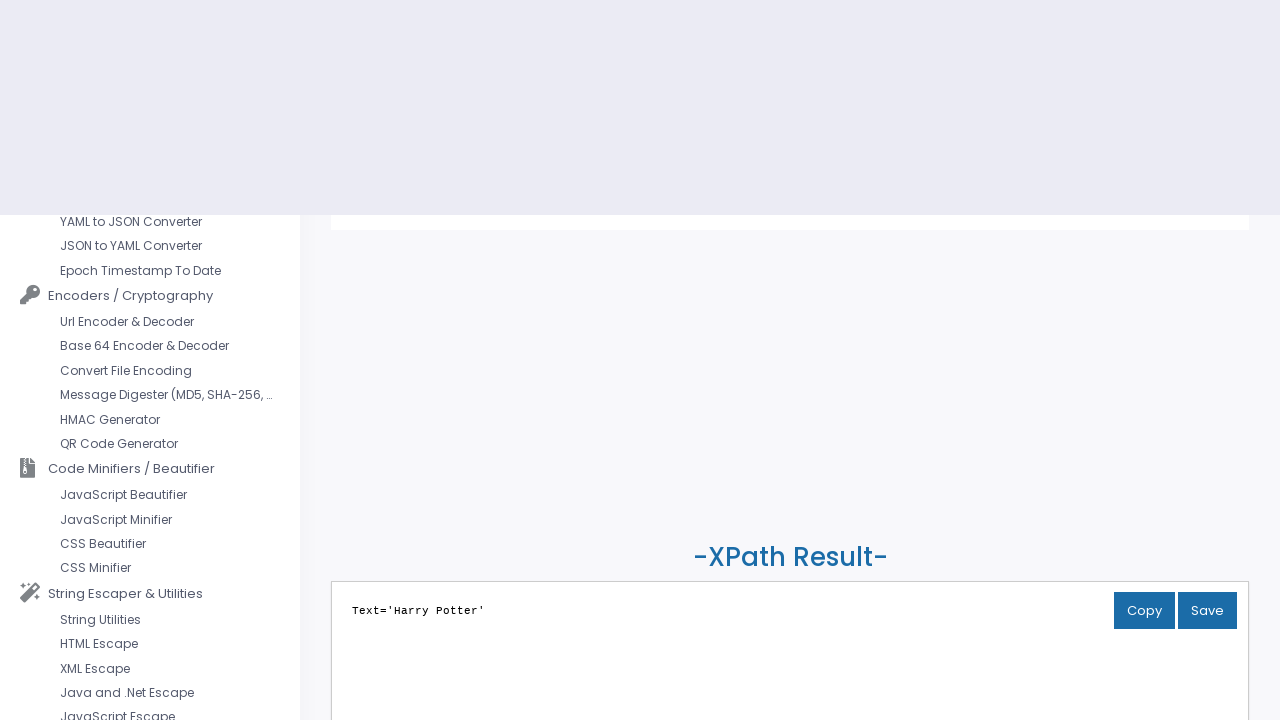

XPath evaluation results loaded and displayed
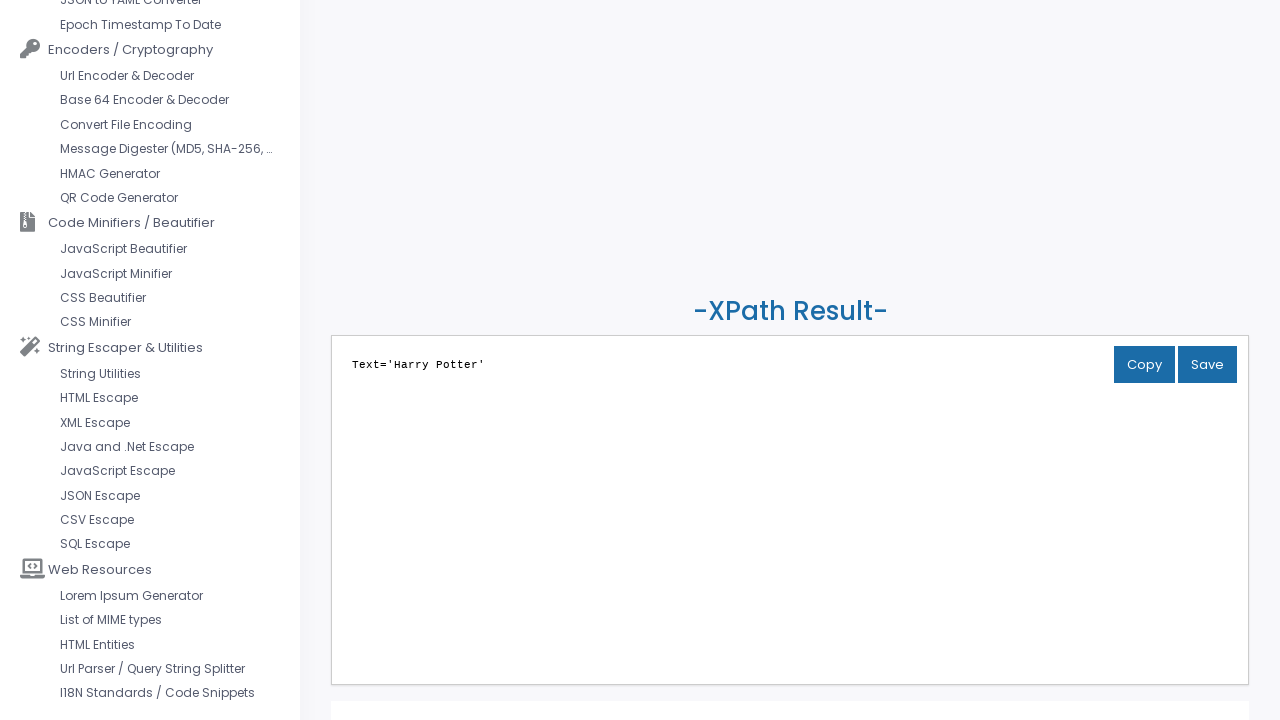

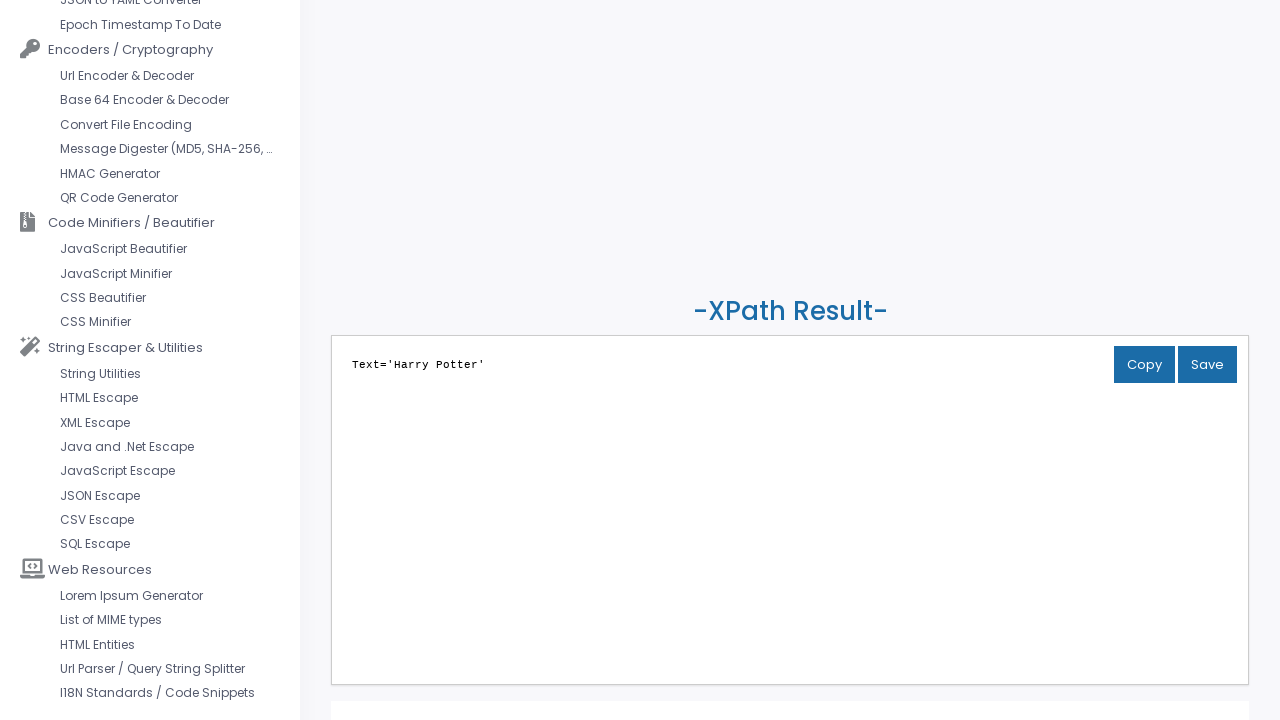